Tests that email without @ symbol triggers an error during registration

Starting URL: https://sharelane.com/

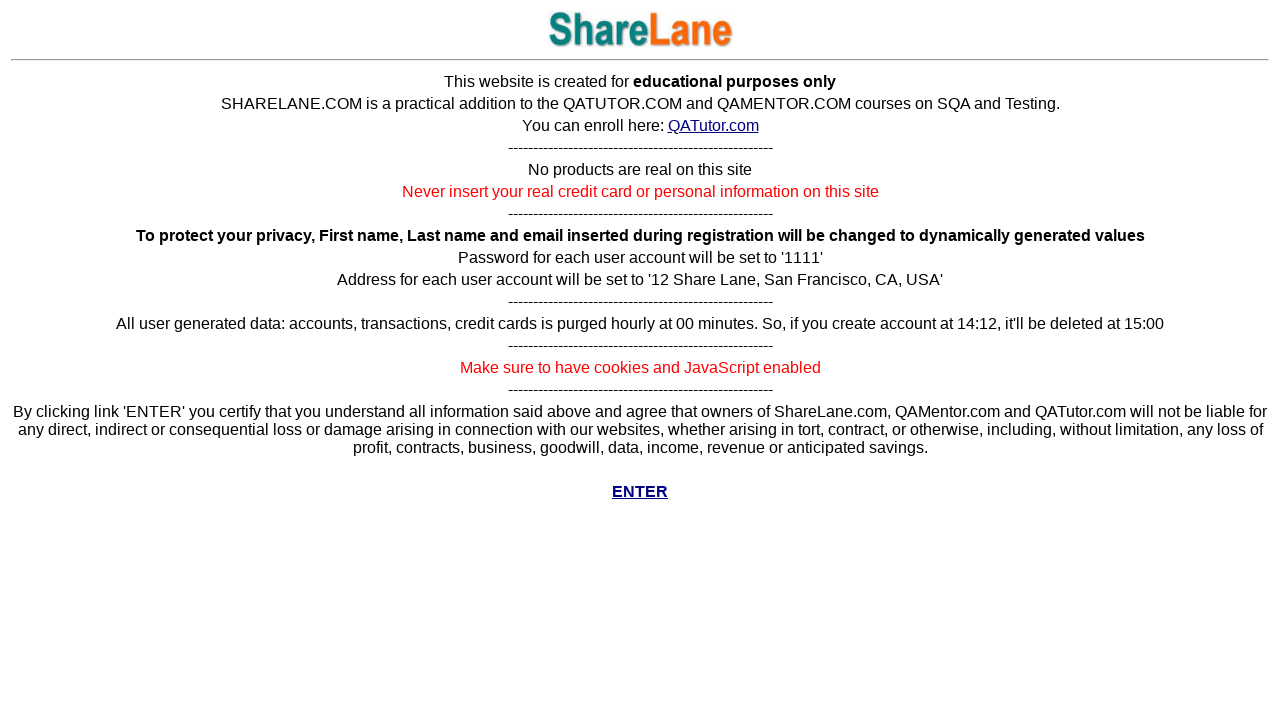

Clicked ENTER button to navigate to main page at (640, 492) on a[href='../cgi-bin/main.py']
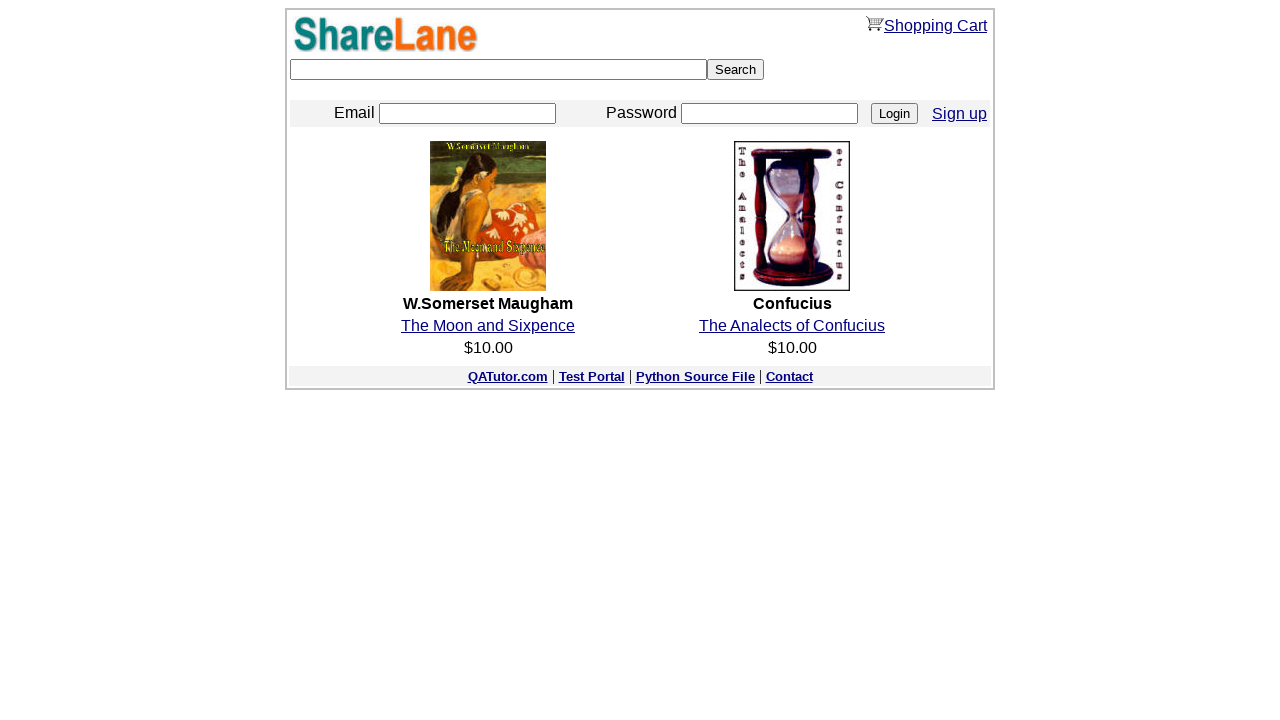

Clicked Sign up link to navigate to registration page at (960, 113) on a[href='./register.py']
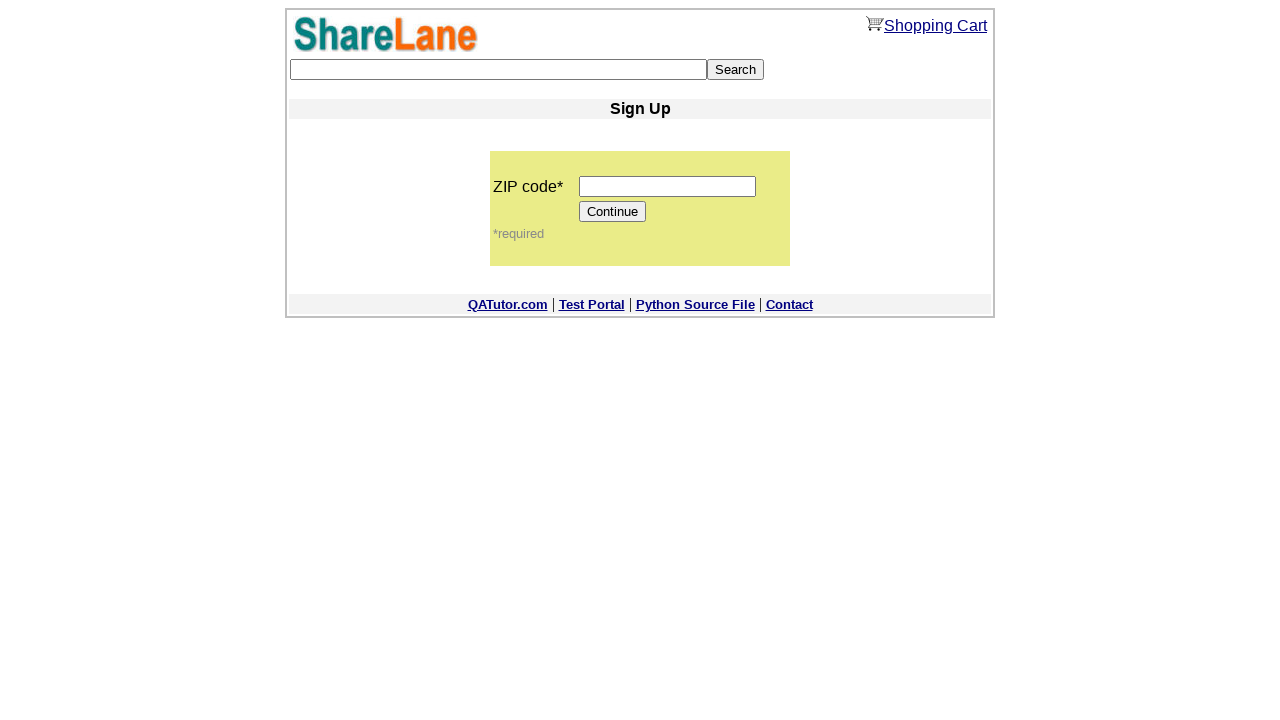

Filled zip code field with '12345' on input[name='zip_code']
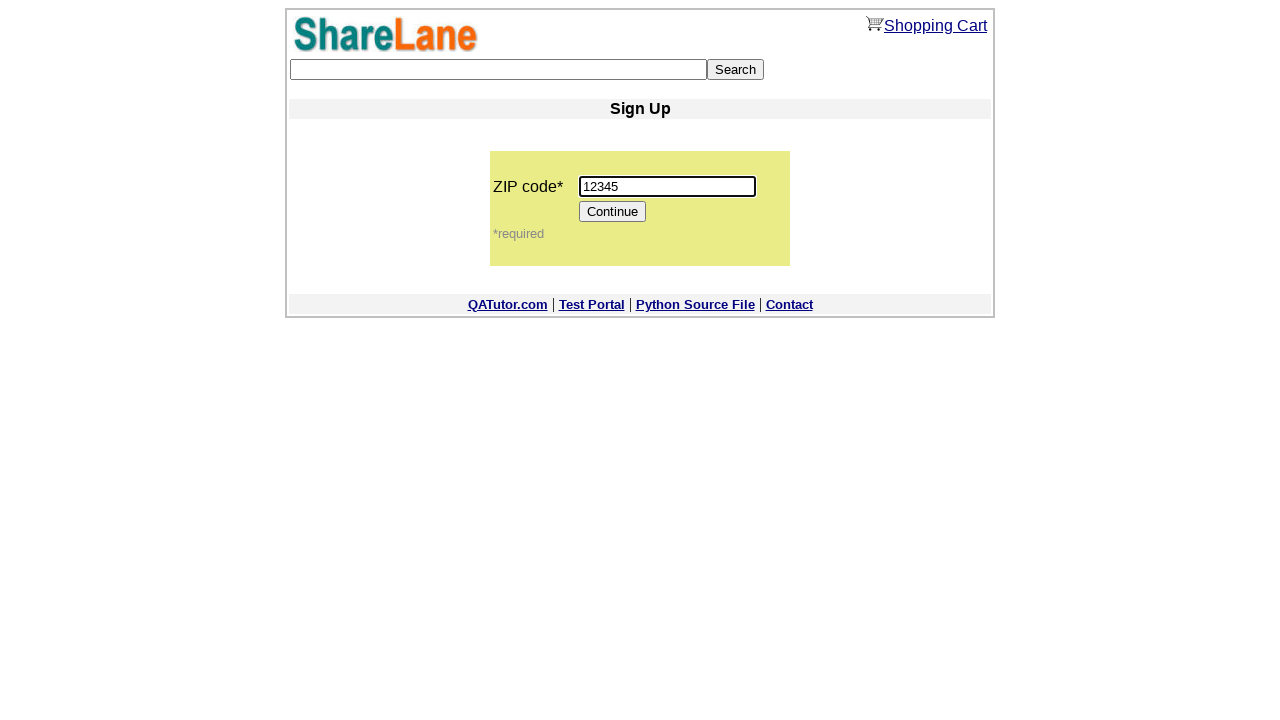

Clicked Continue button to proceed to registration form at (613, 212) on input[value='Continue']
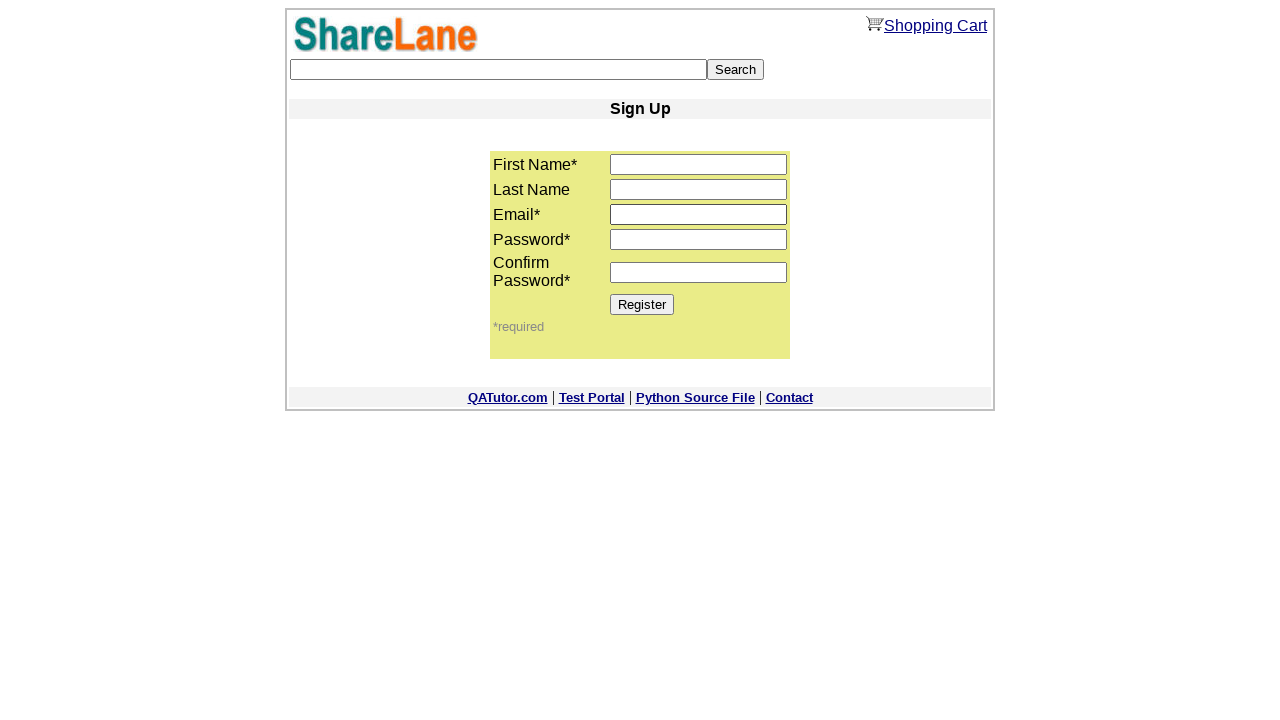

Filled first name field with 'Alex' on input[name='first_name']
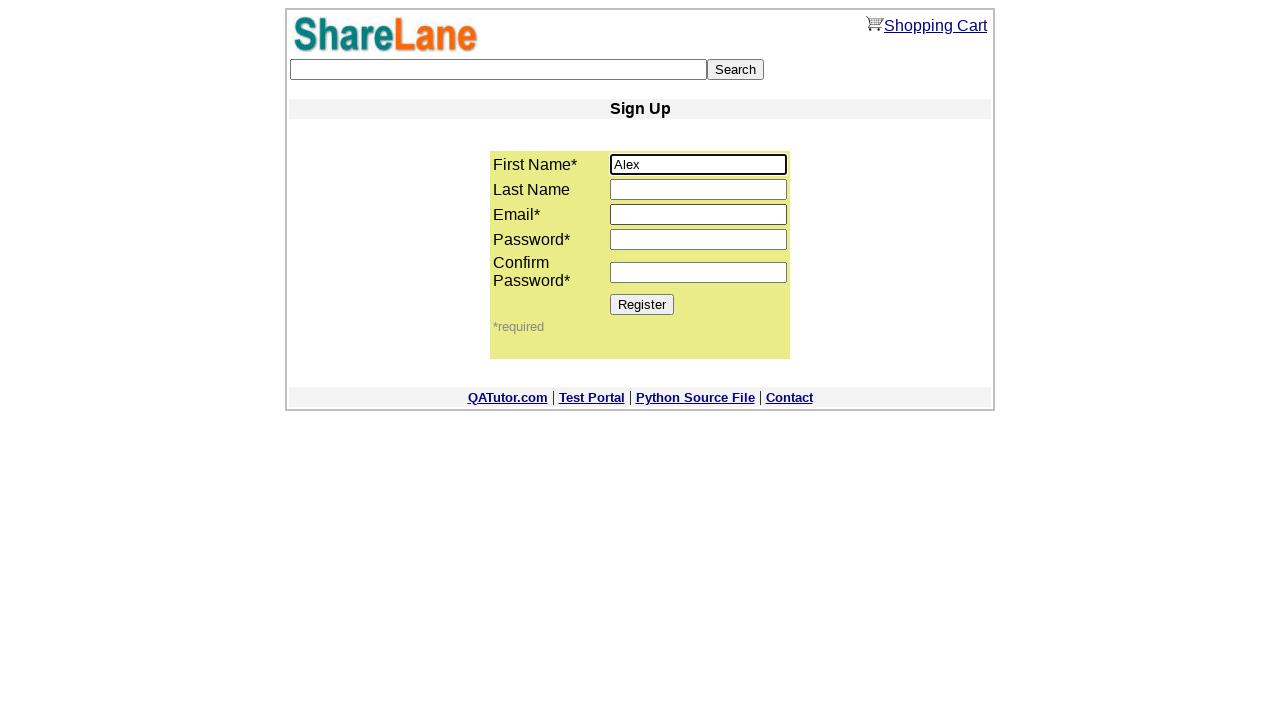

Filled last name field with 'Smith' on input[name='last_name']
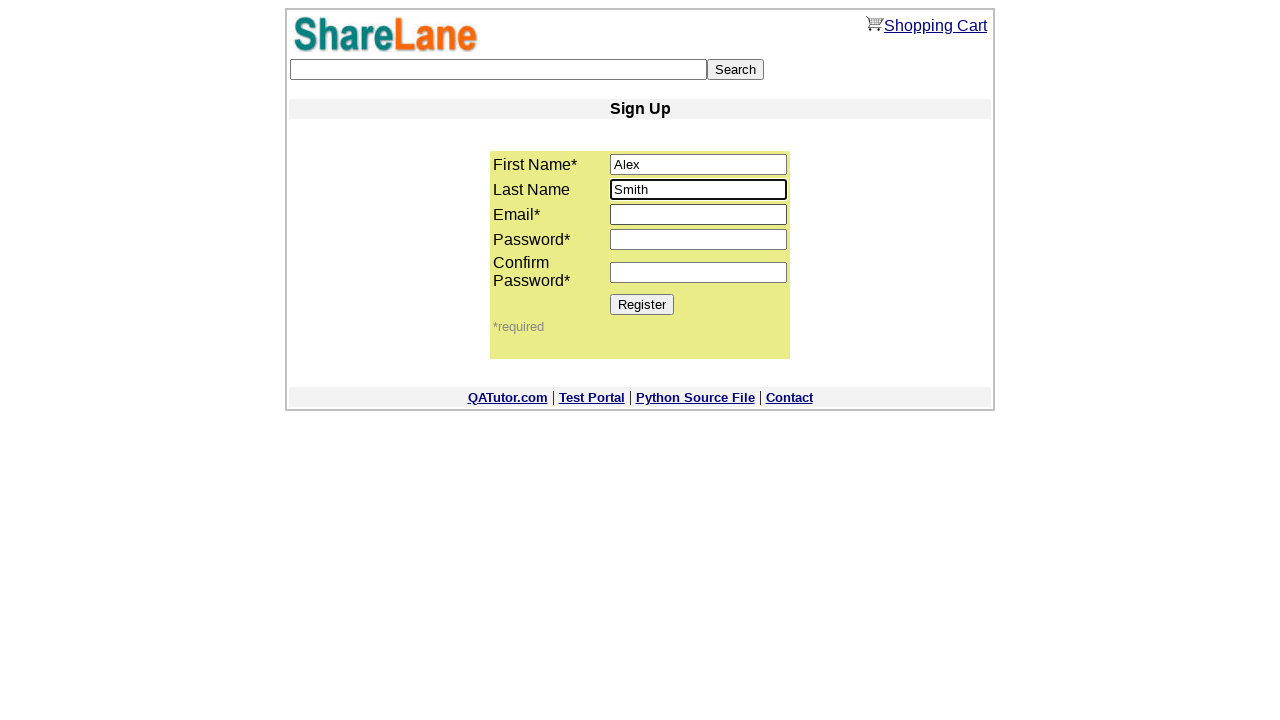

Filled email field with invalid email 'Testmail.ru' (missing @ symbol) on input[name='email']
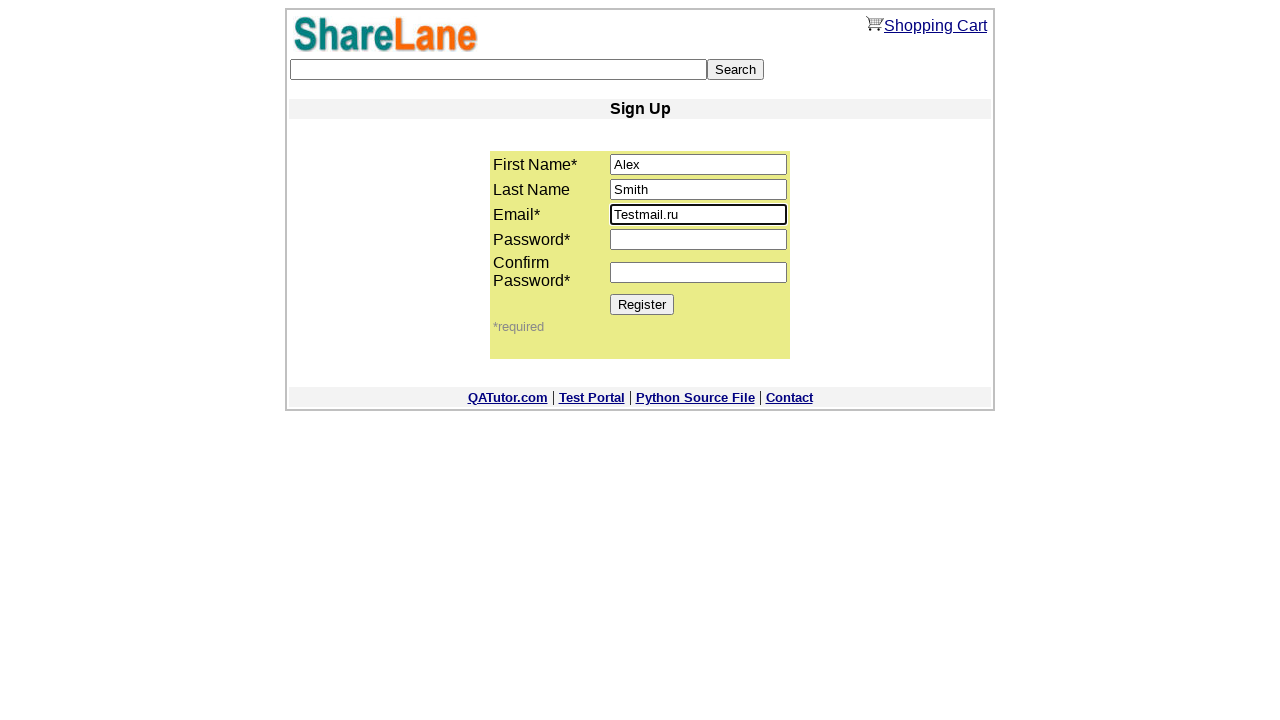

Filled password field with '122333444455555' on input[name='password1']
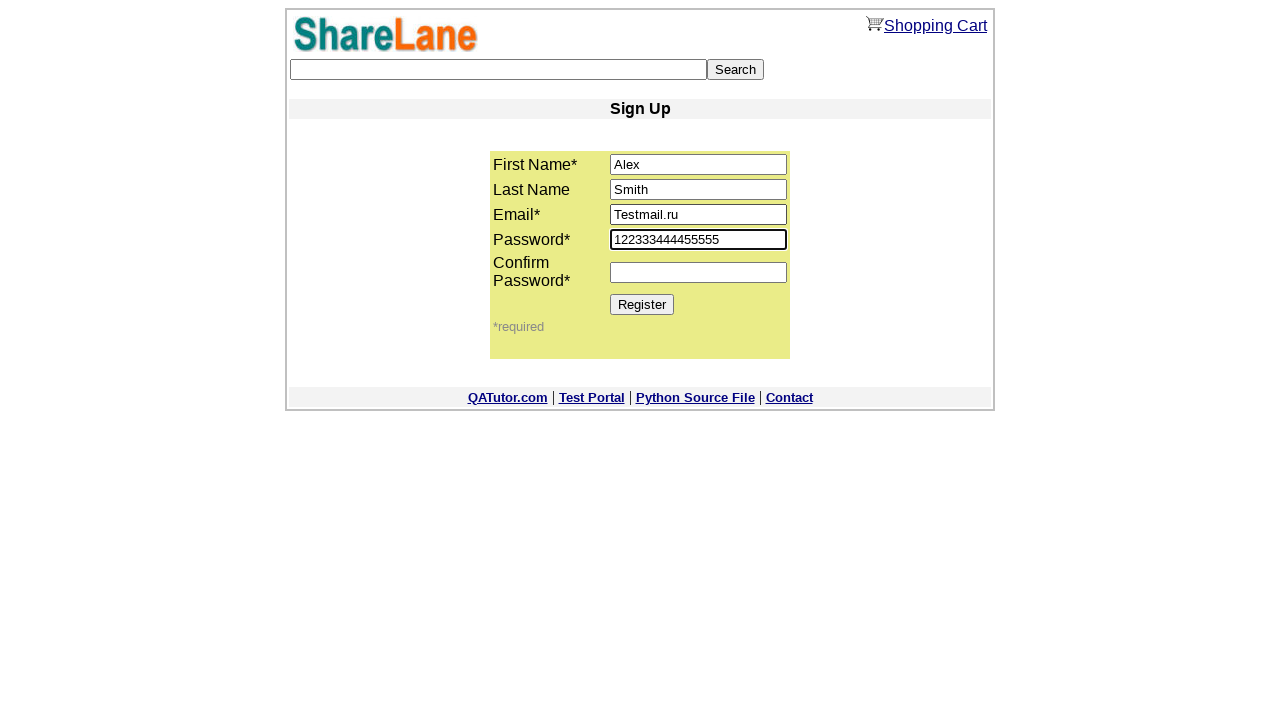

Filled password confirmation field with '122333444455555' on input[name='password2']
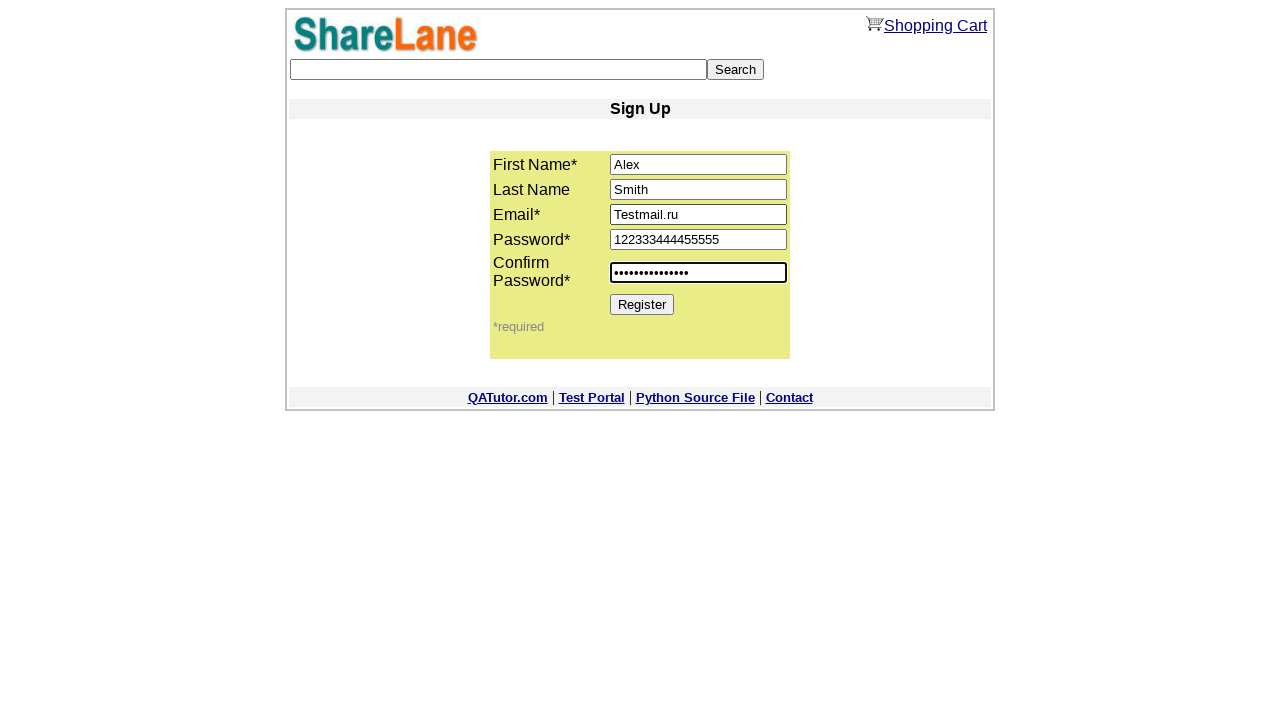

Clicked Register button to submit registration form at (642, 304) on input[value='Register']
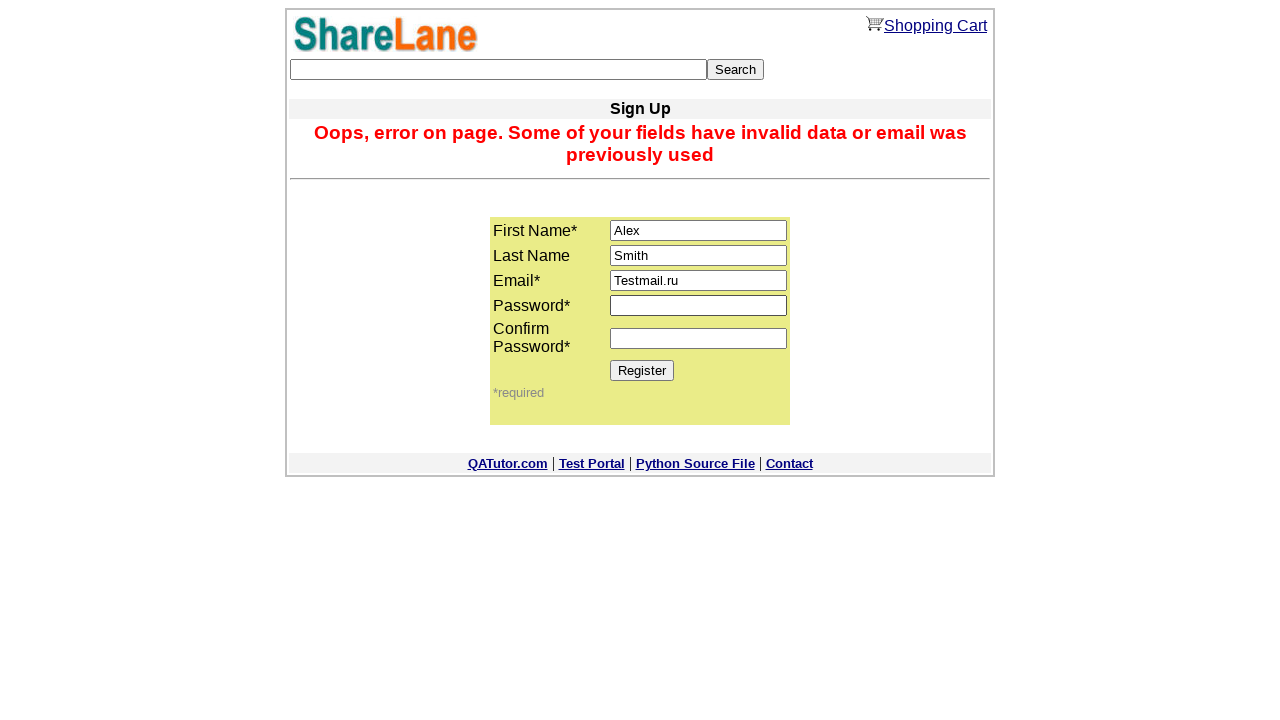

Error message appeared confirming email validation failure for missing @ symbol
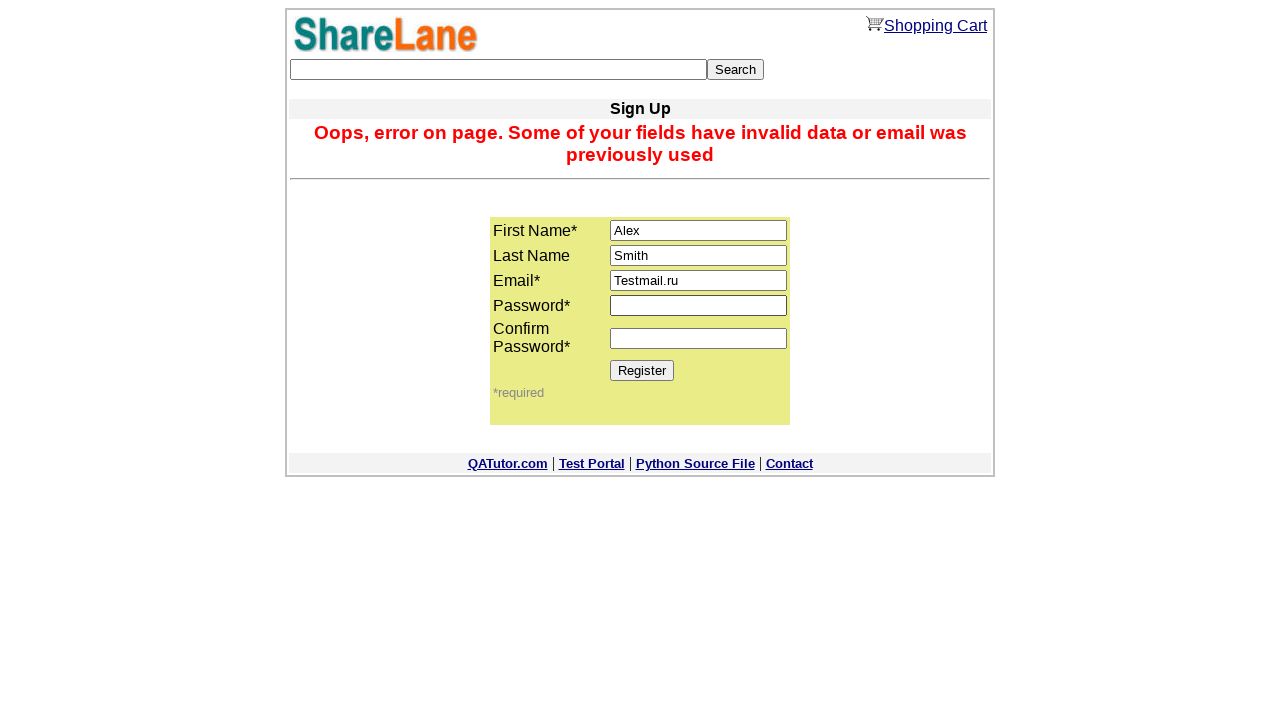

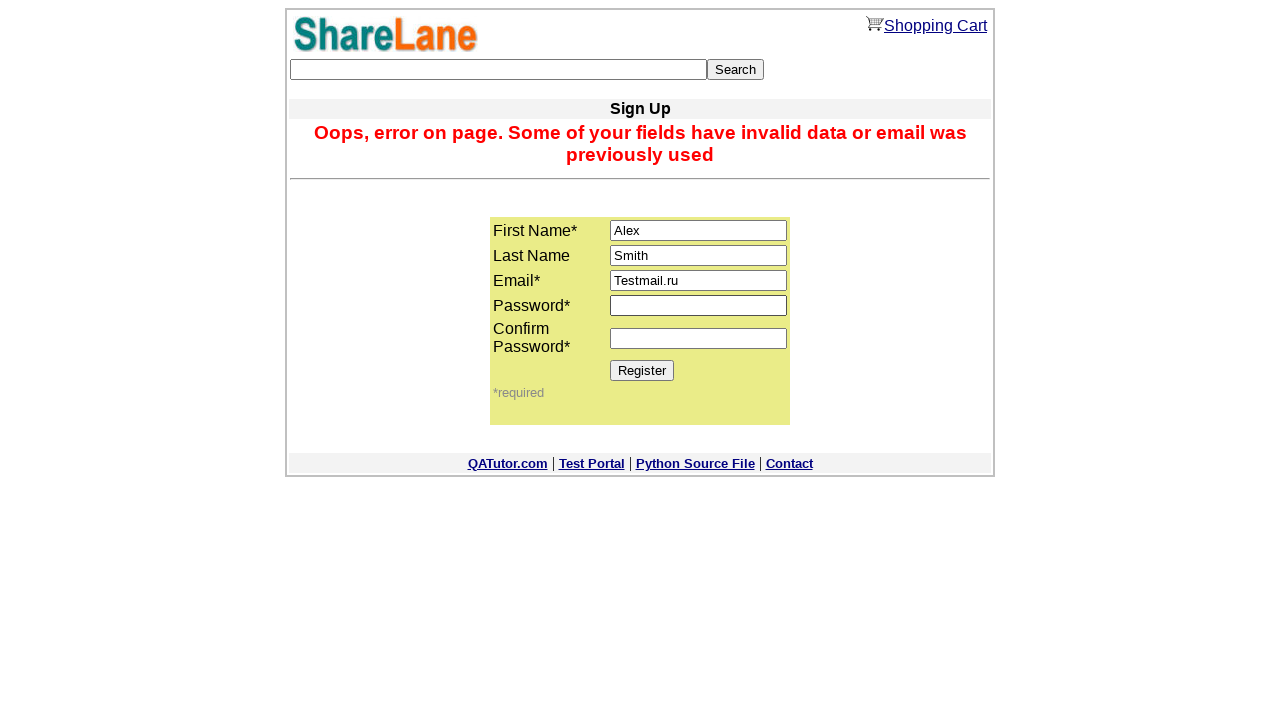